Tests scrolling to an element and filling form fields for name and date on a scrollable form page

Starting URL: https://formy-project.herokuapp.com/scroll

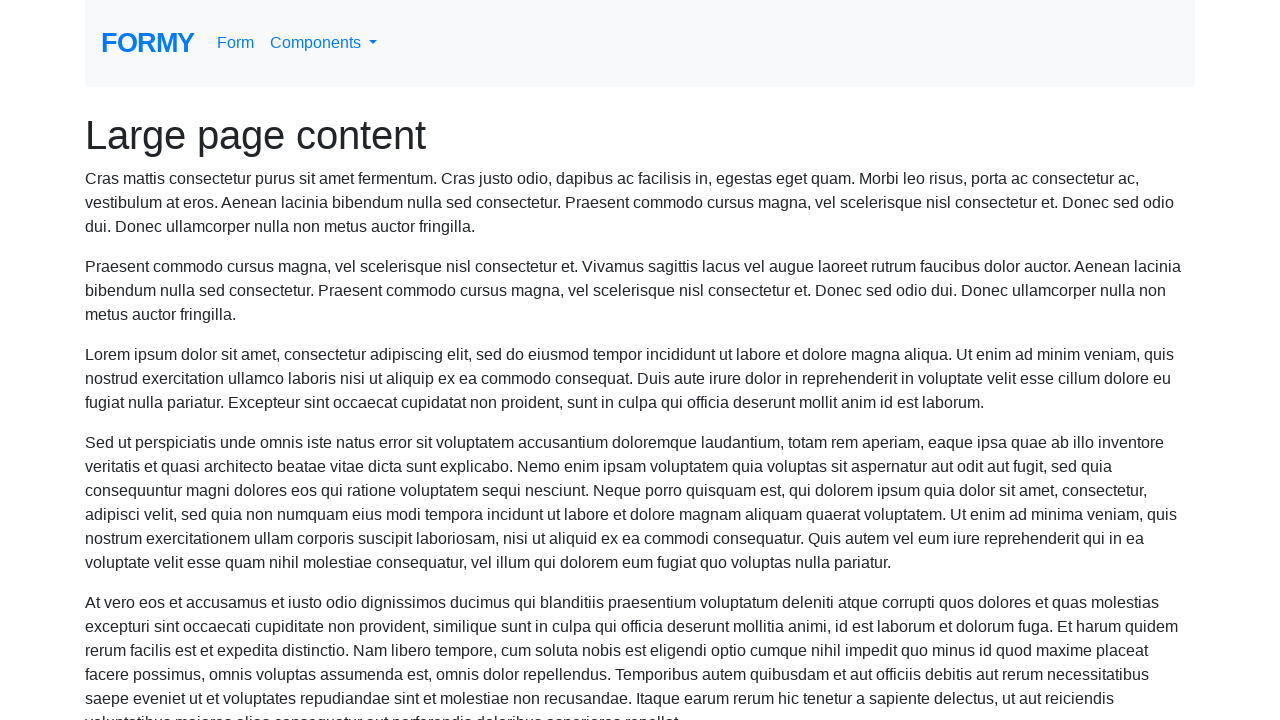

Located the name field element
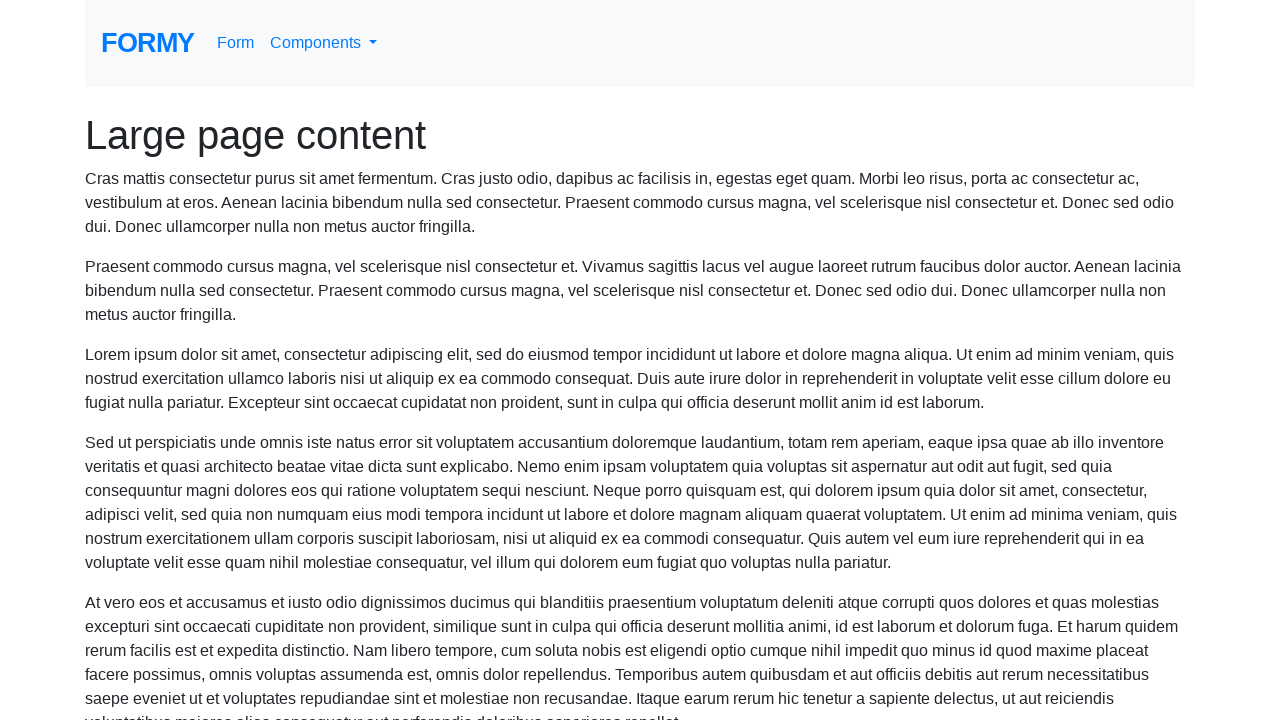

Scrolled to name field if needed
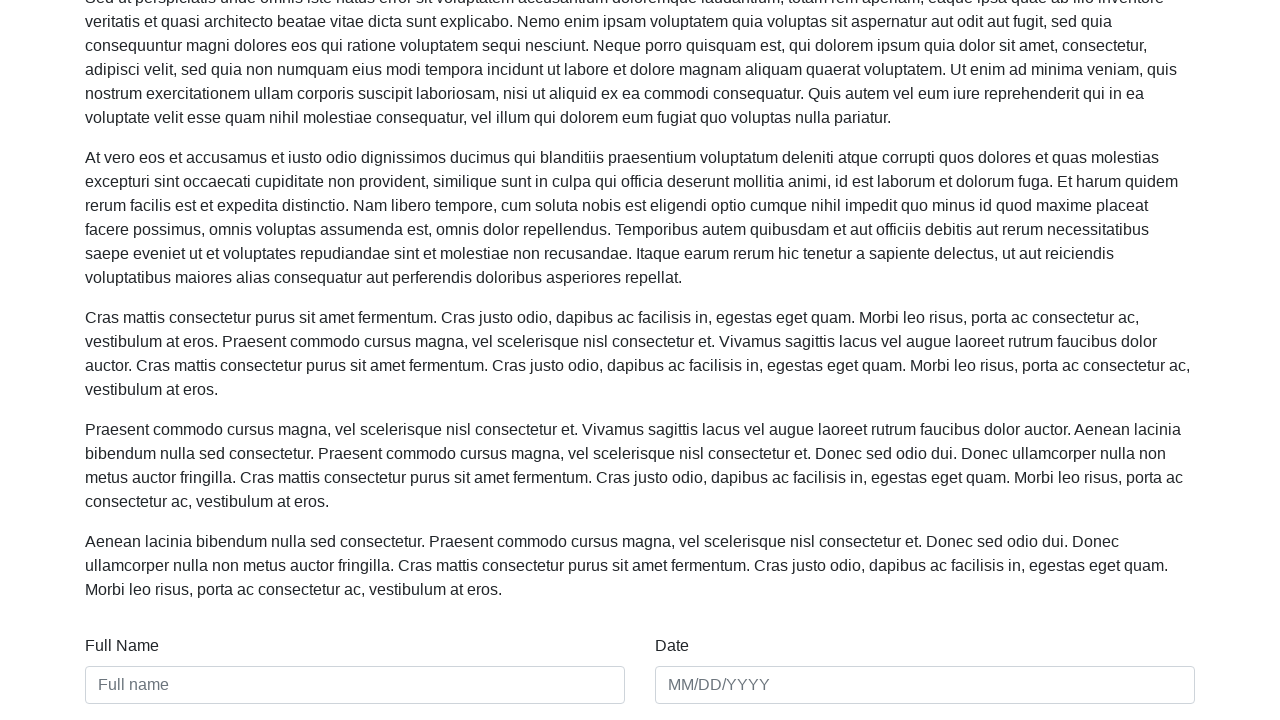

Filled name field with 'Ana Andrade' on #name
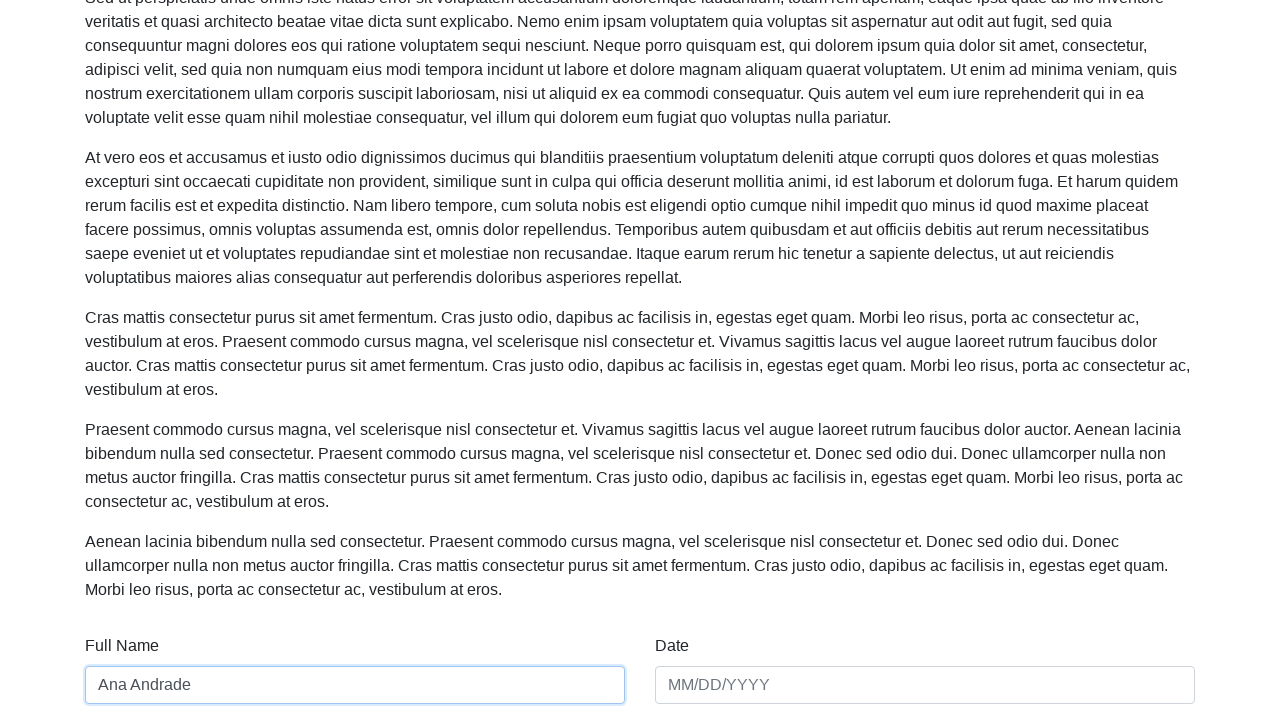

Filled date field with '02/05/2018' on #date
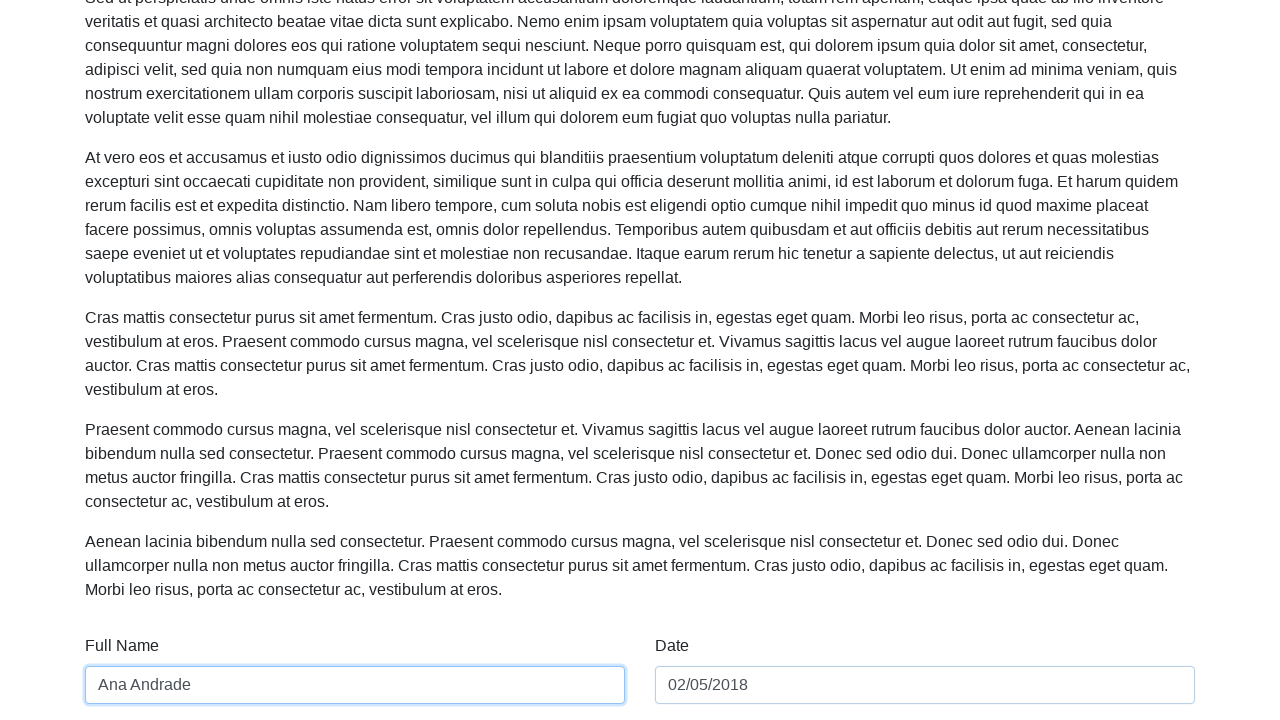

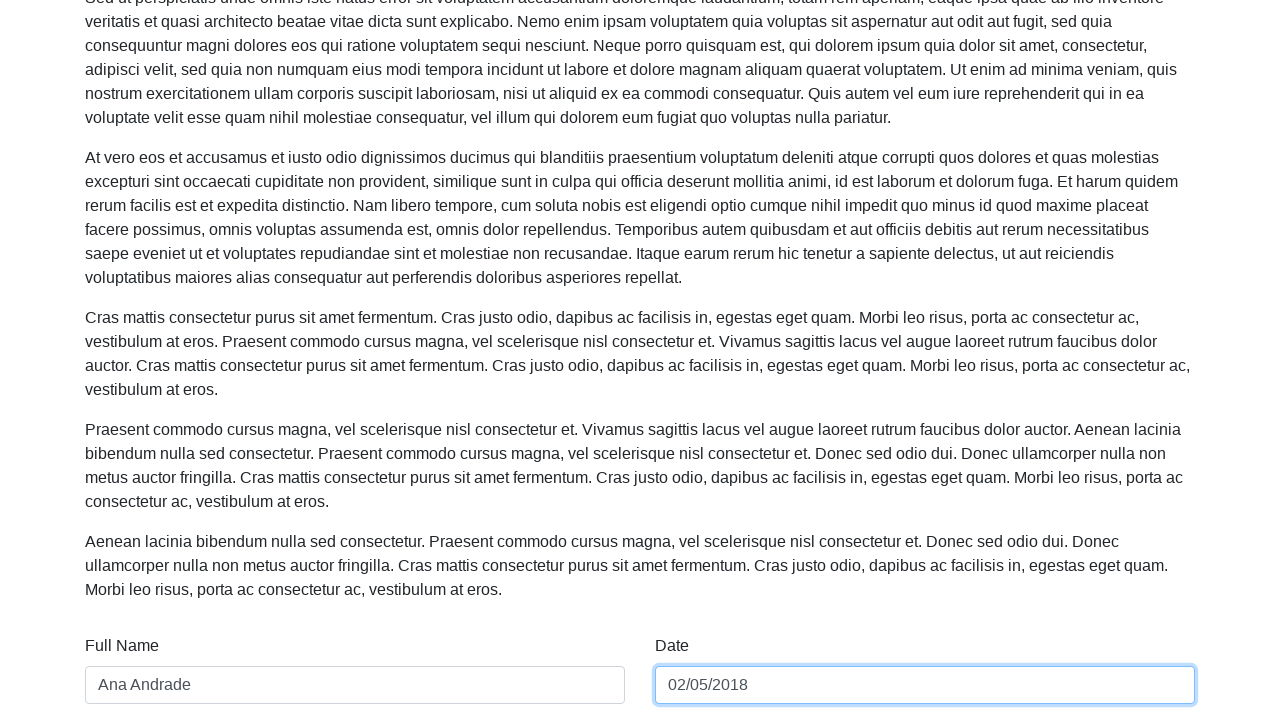